Tests Bootstrap dropdown functionality by clicking the dropdown button and selecting an option from the dropdown menu

Starting URL: https://getbootstrap.com/docs/4.0/components/dropdowns/

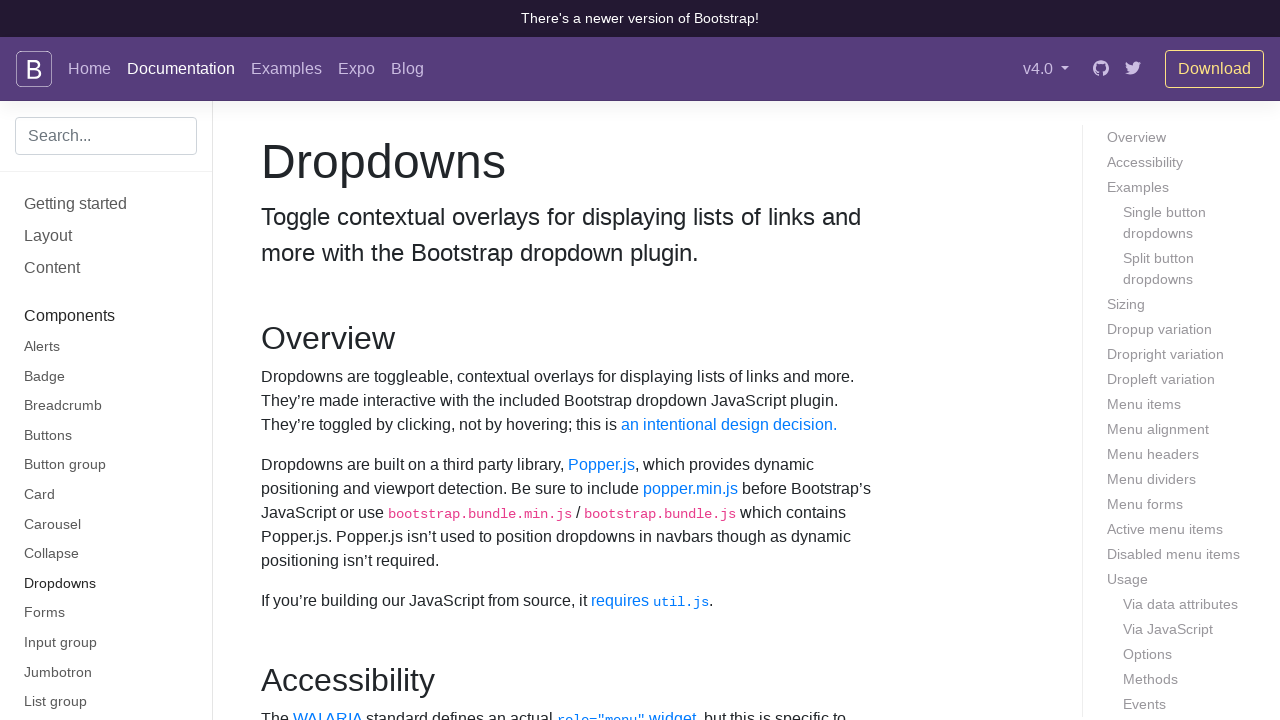

Clicked the dropdown button to open the menu at (370, 360) on #dropdownMenuButton
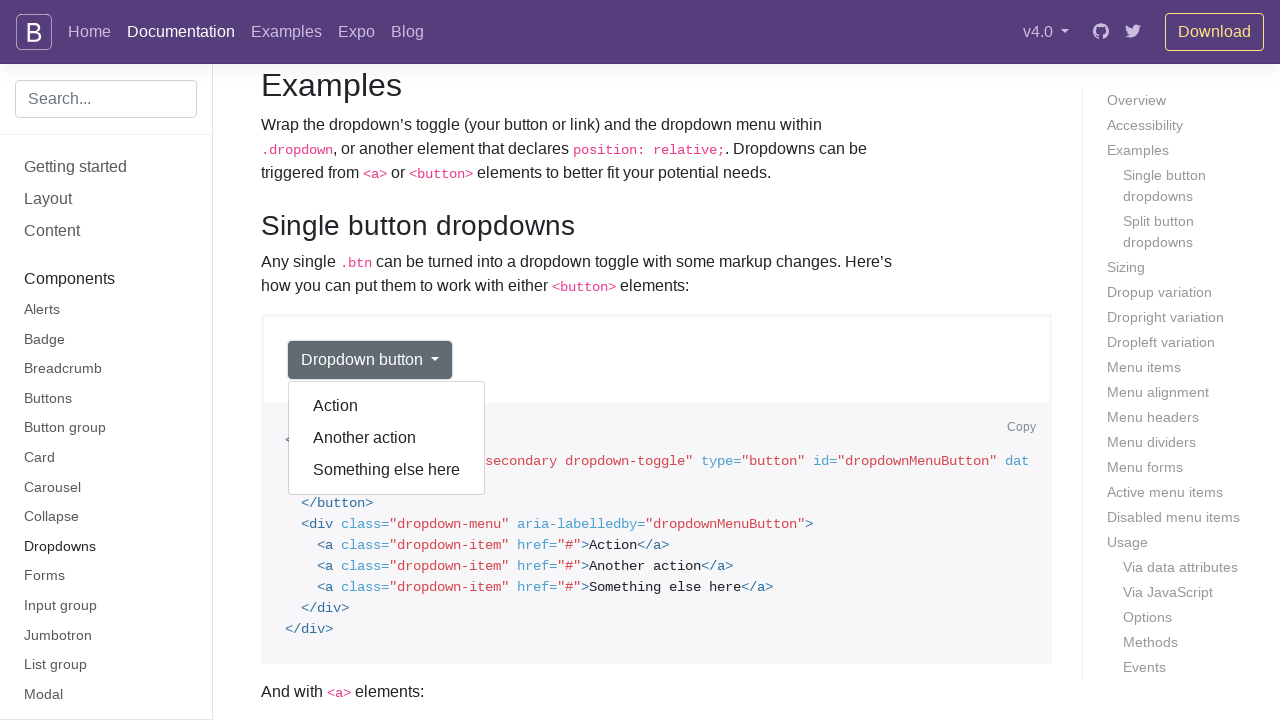

Dropdown menu appeared and is now visible
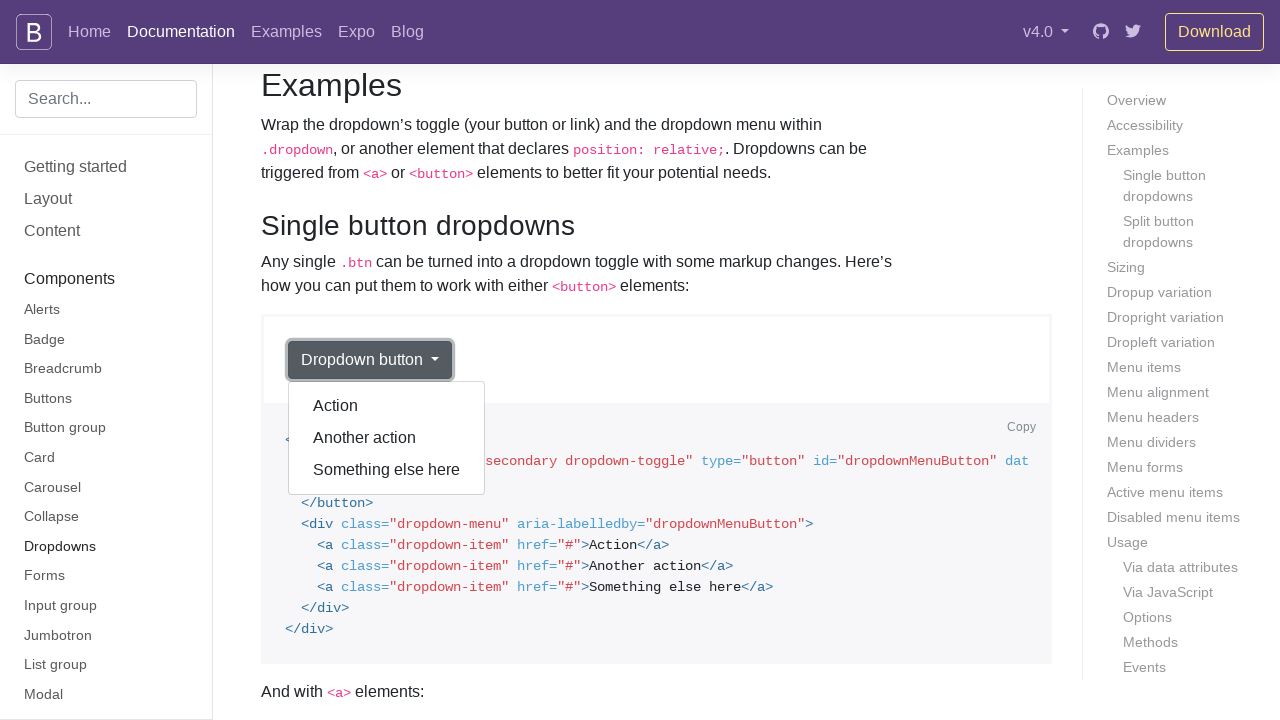

Selected 'Another action' option from the dropdown menu at (387, 438) on text=Another action
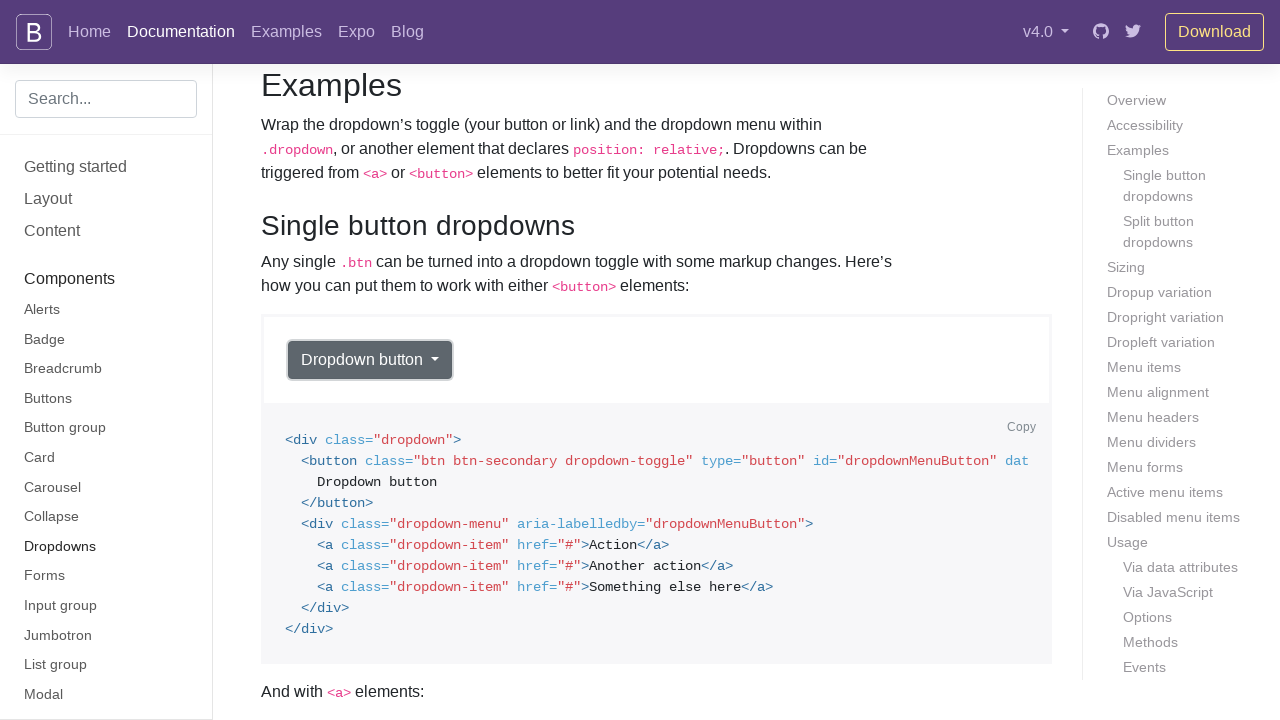

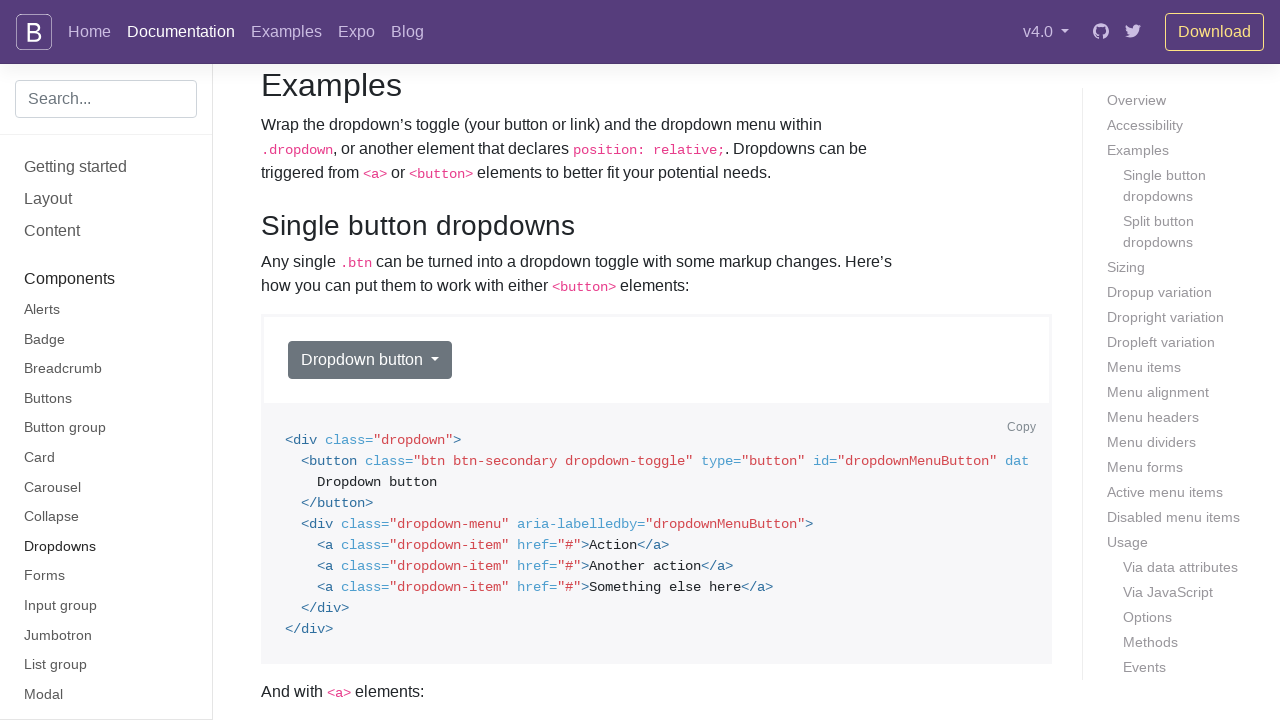